Tests slider control by using mouse and keyboard actions to move the slider position to the right

Starting URL: https://letcode.in/slider/

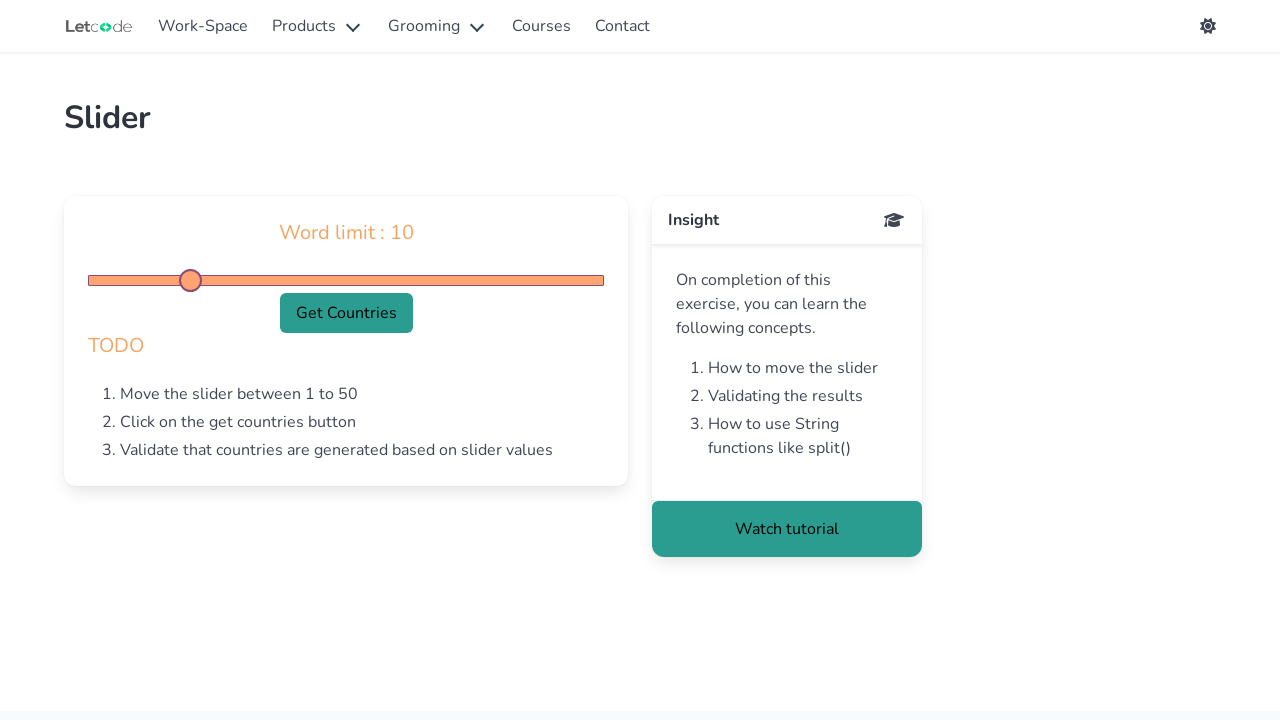

Located slider element with id 'generate'
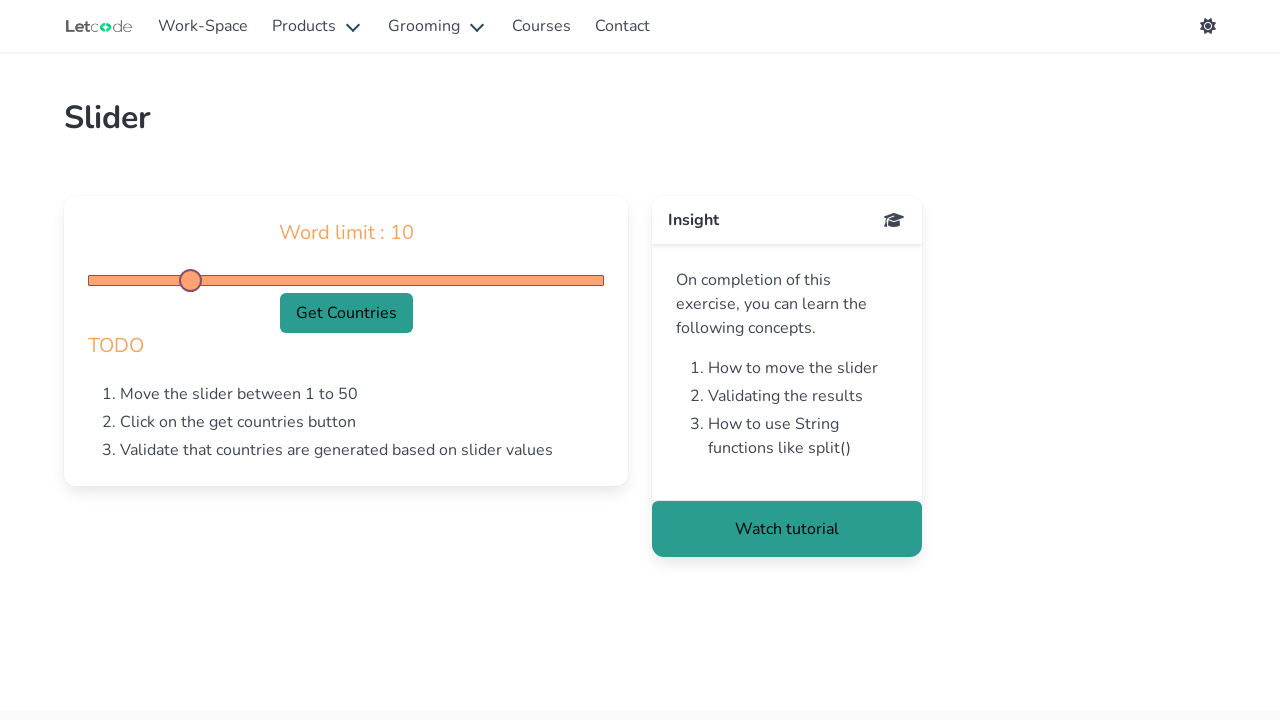

Retrieved slider bounding box coordinates
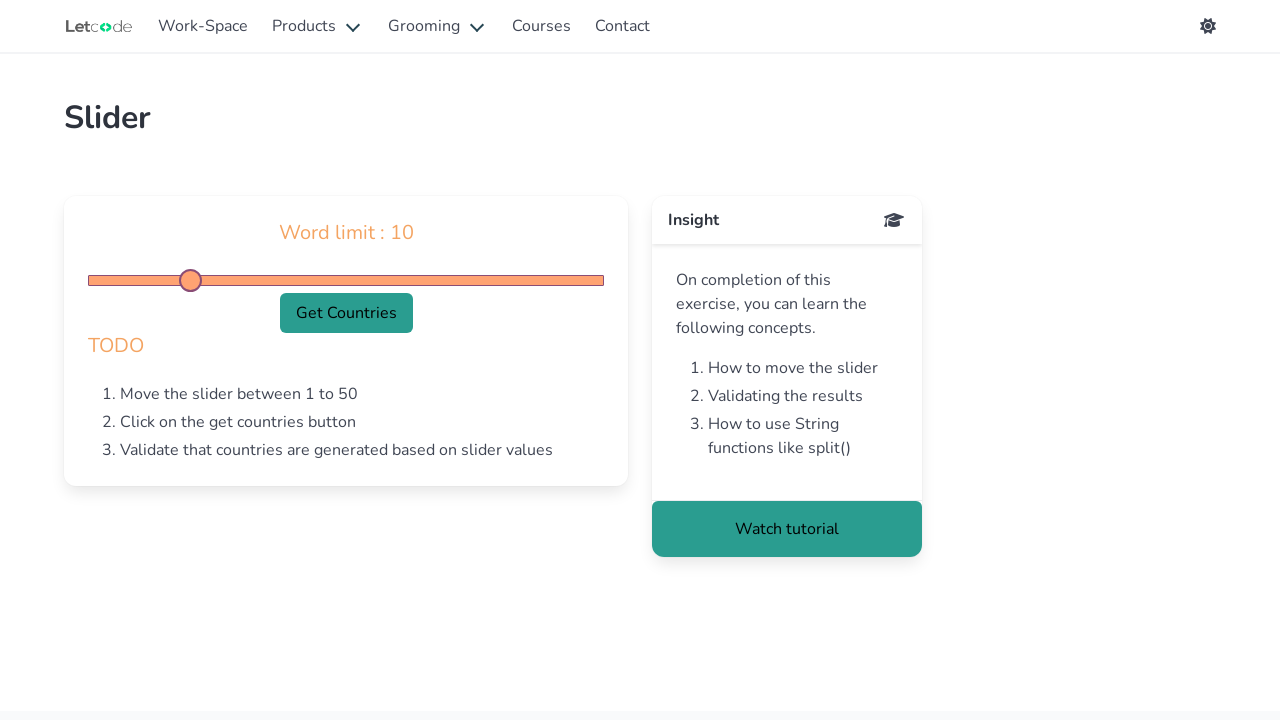

Moved mouse to center of slider at (346, 280)
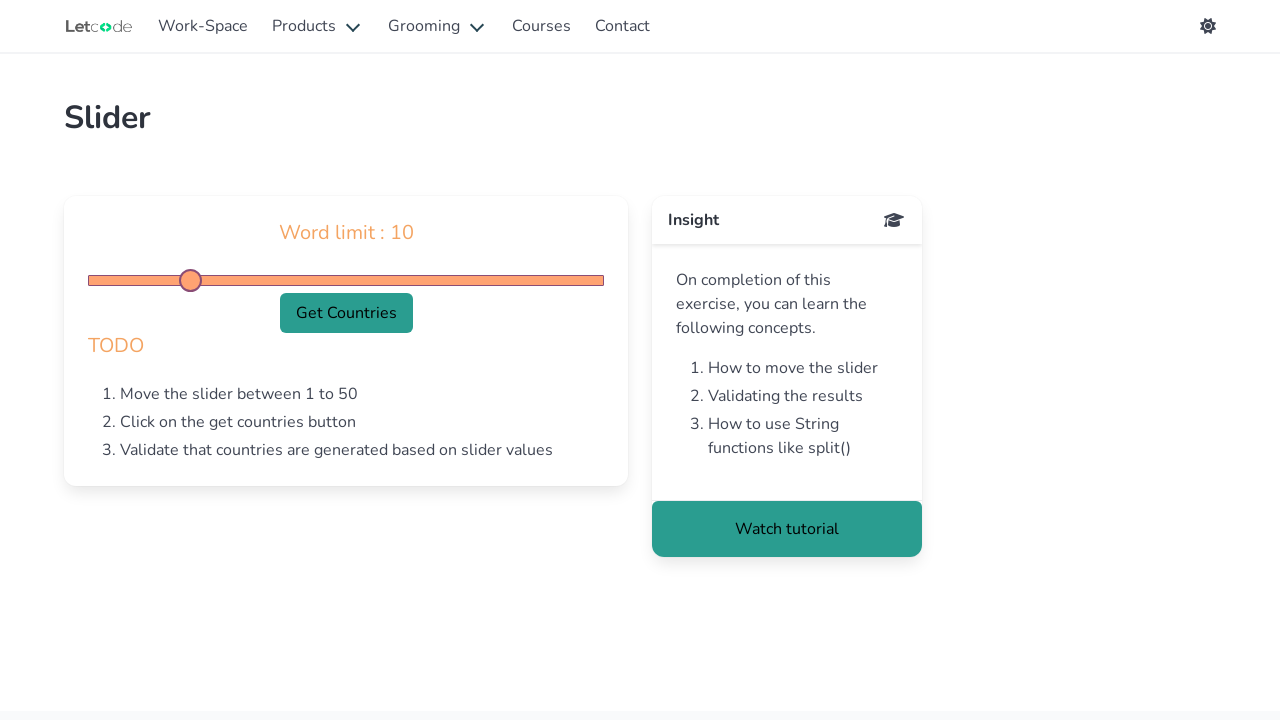

Pressed mouse button down to grab slider at (346, 280)
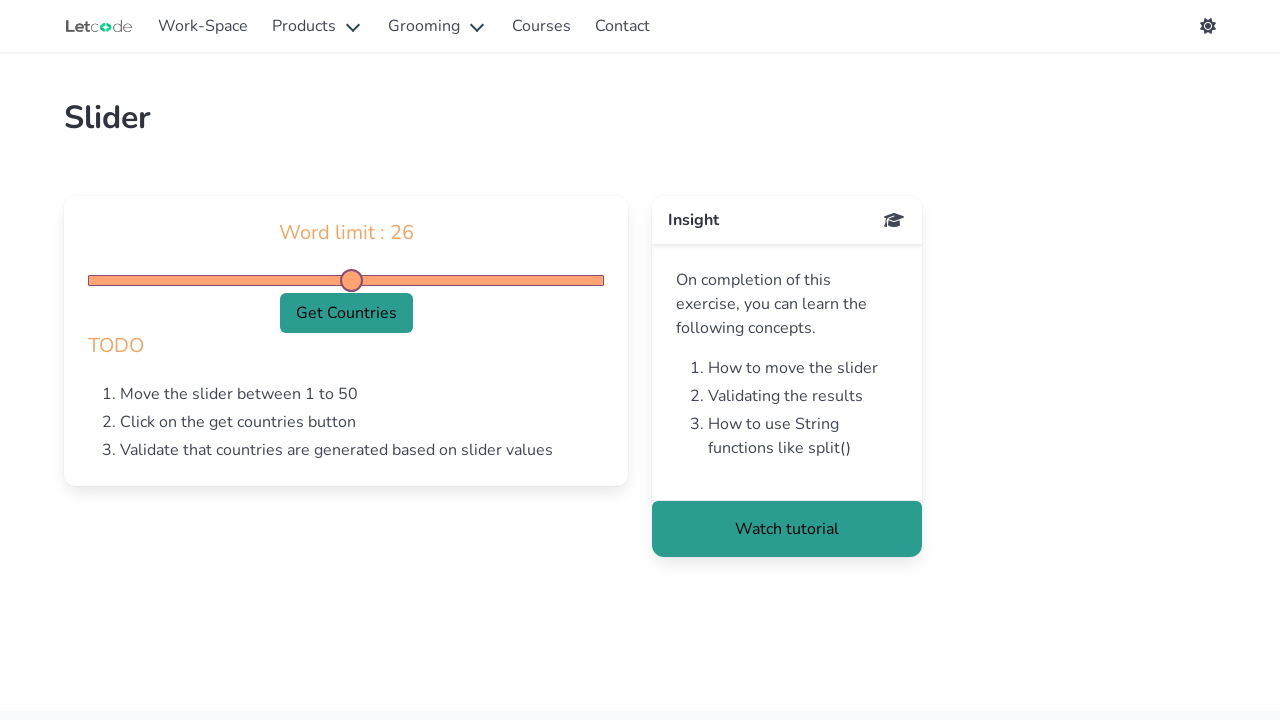

Pressed ArrowRight key once to move slider right
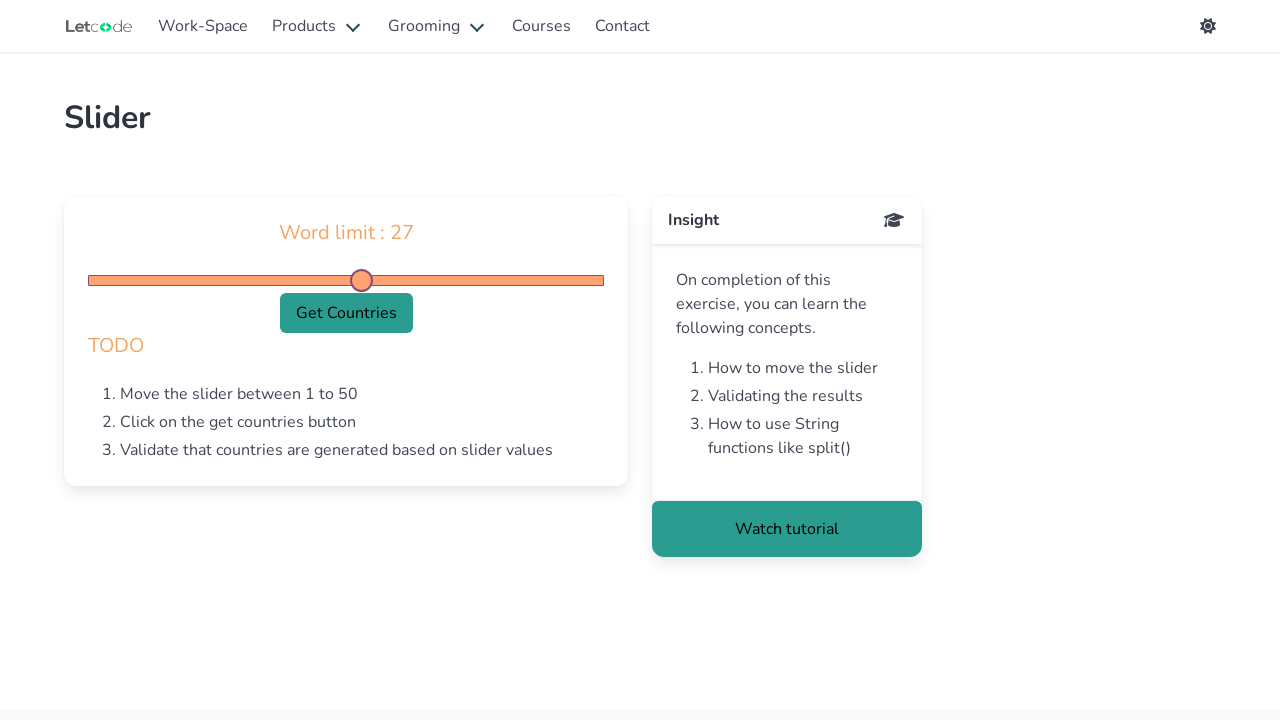

Pressed ArrowRight key second time to move slider further right
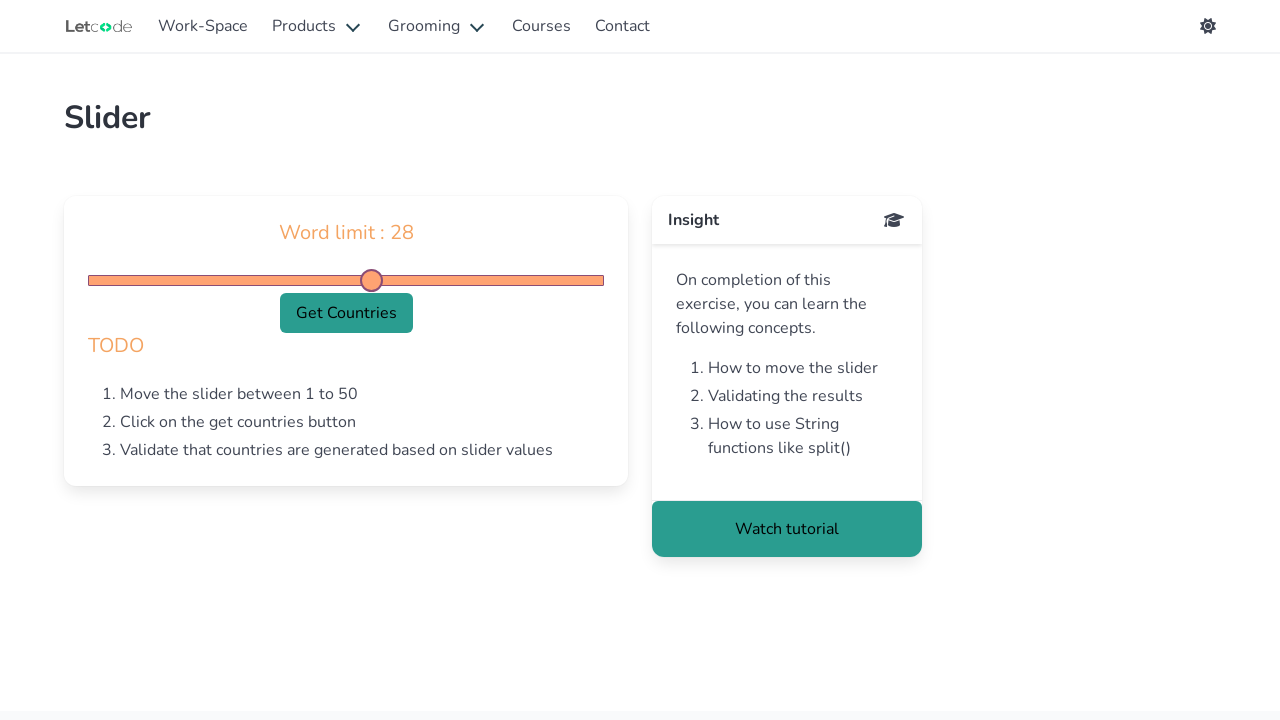

Pressed ArrowRight key third time to move slider to the right
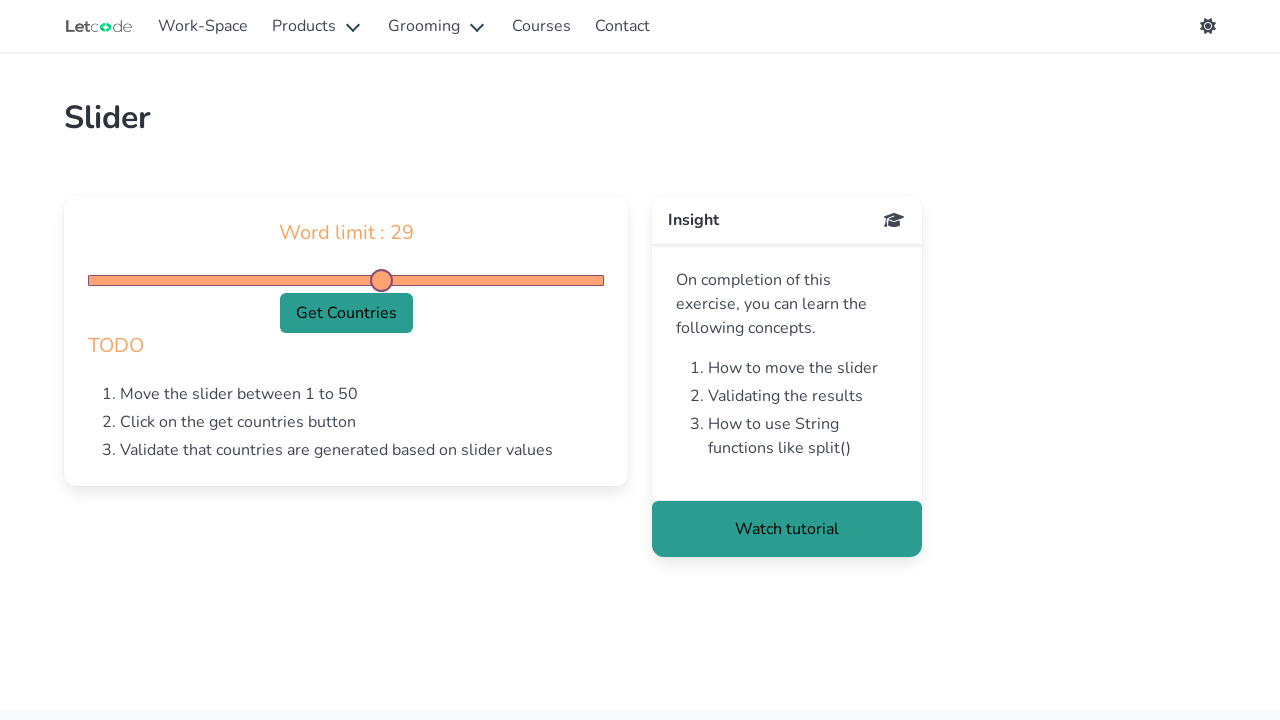

Released mouse button to finalize slider position at (346, 280)
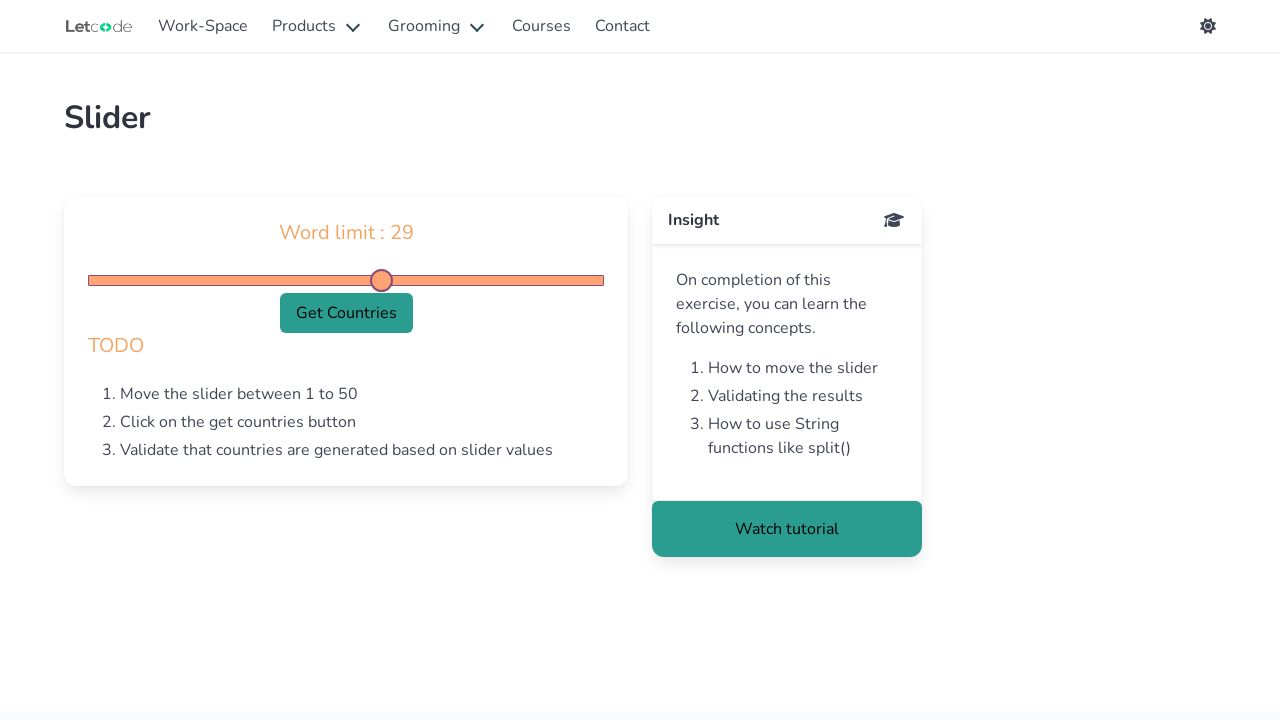

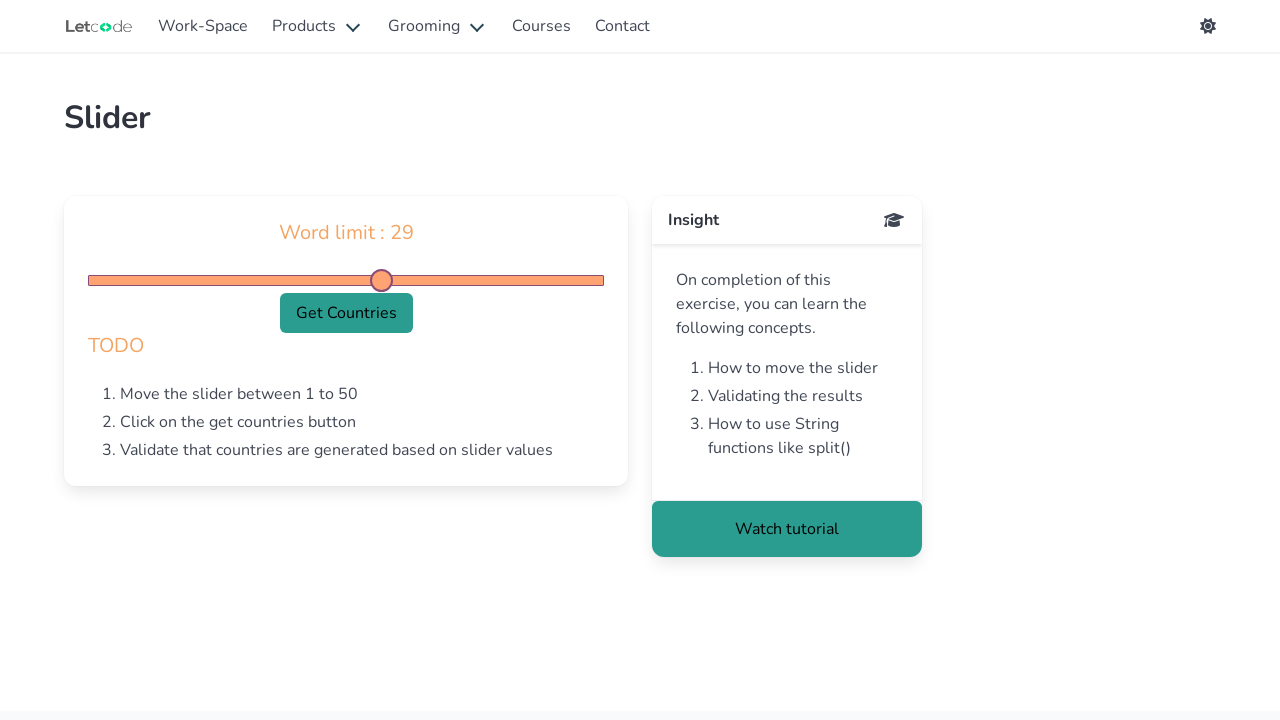